Tests sorting the "Due" column using semantic class attributes on the second table, demonstrating more robust locators.

Starting URL: http://the-internet.herokuapp.com/tables

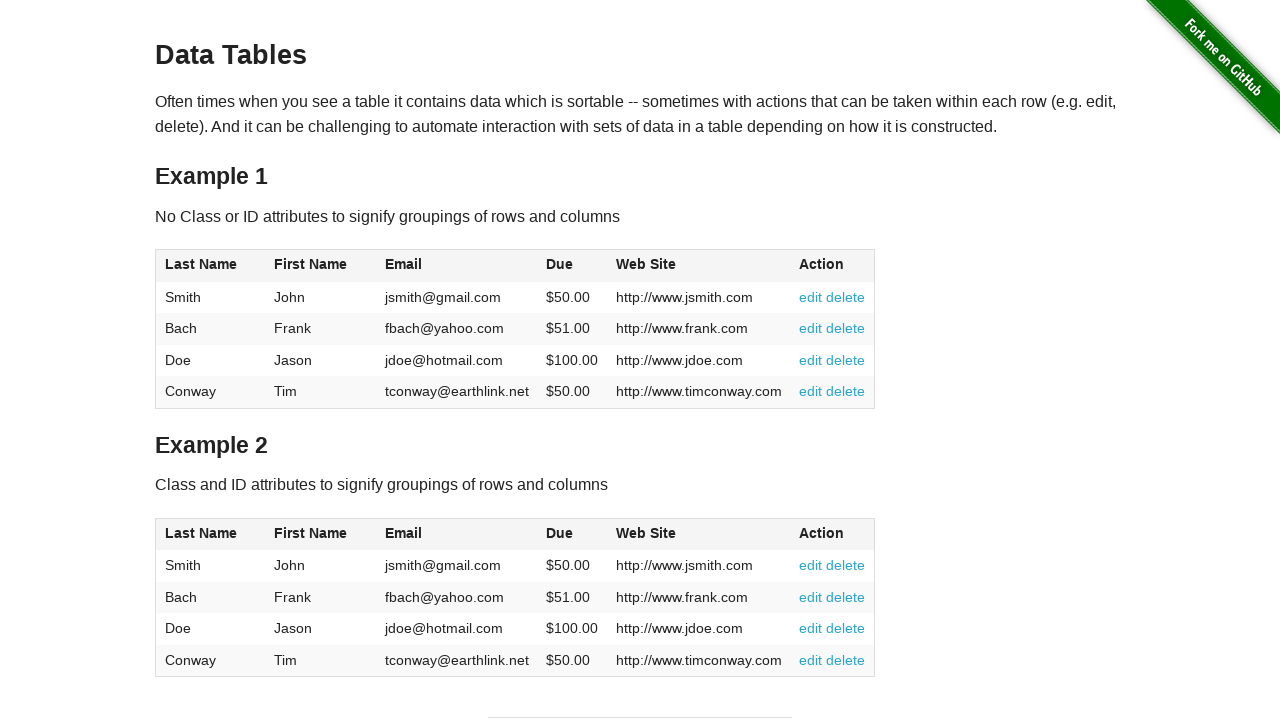

Navigated to the-internet.herokuapp.com/tables
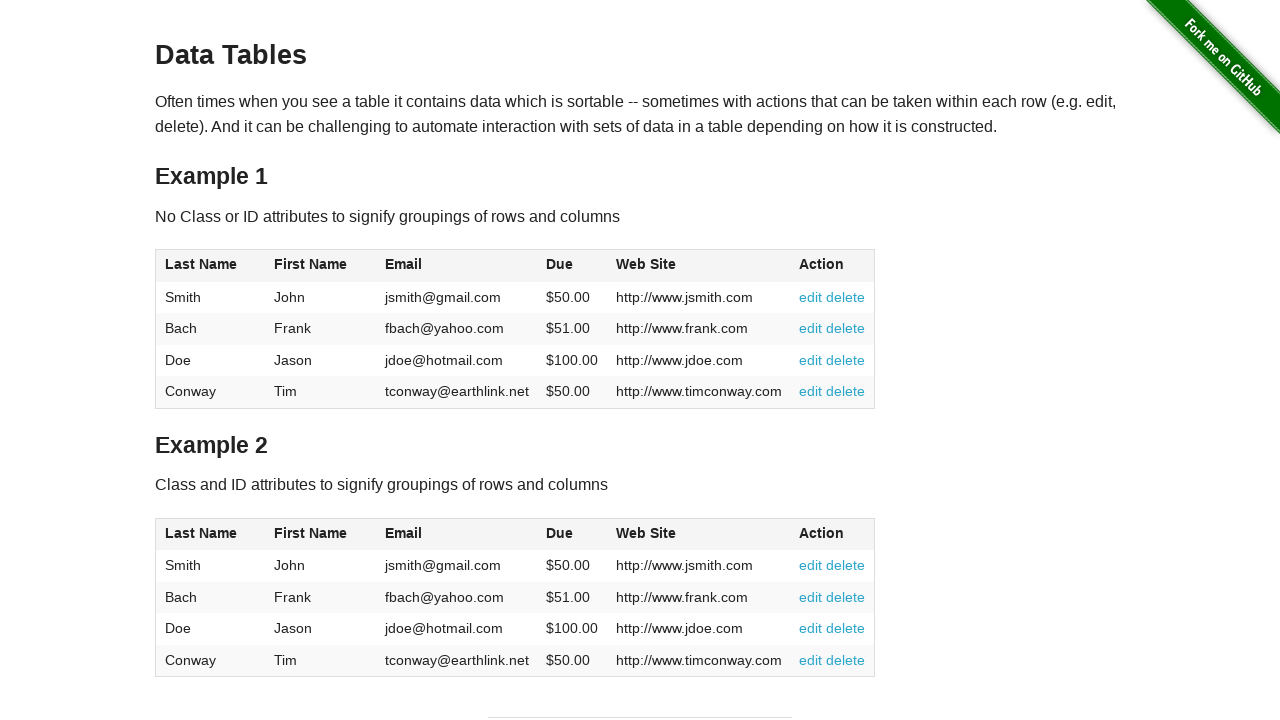

Clicked the Dues column header in second table using semantic class selector at (560, 533) on #table2 thead .dues
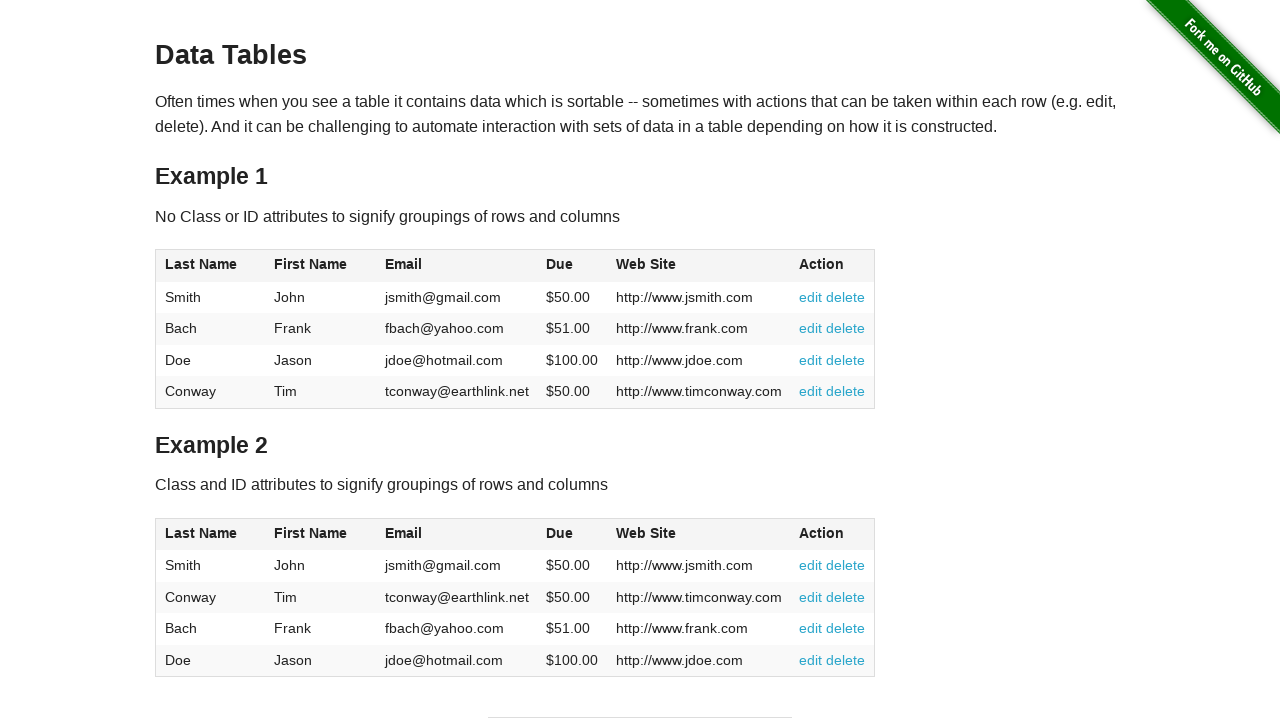

Table body with due values loaded
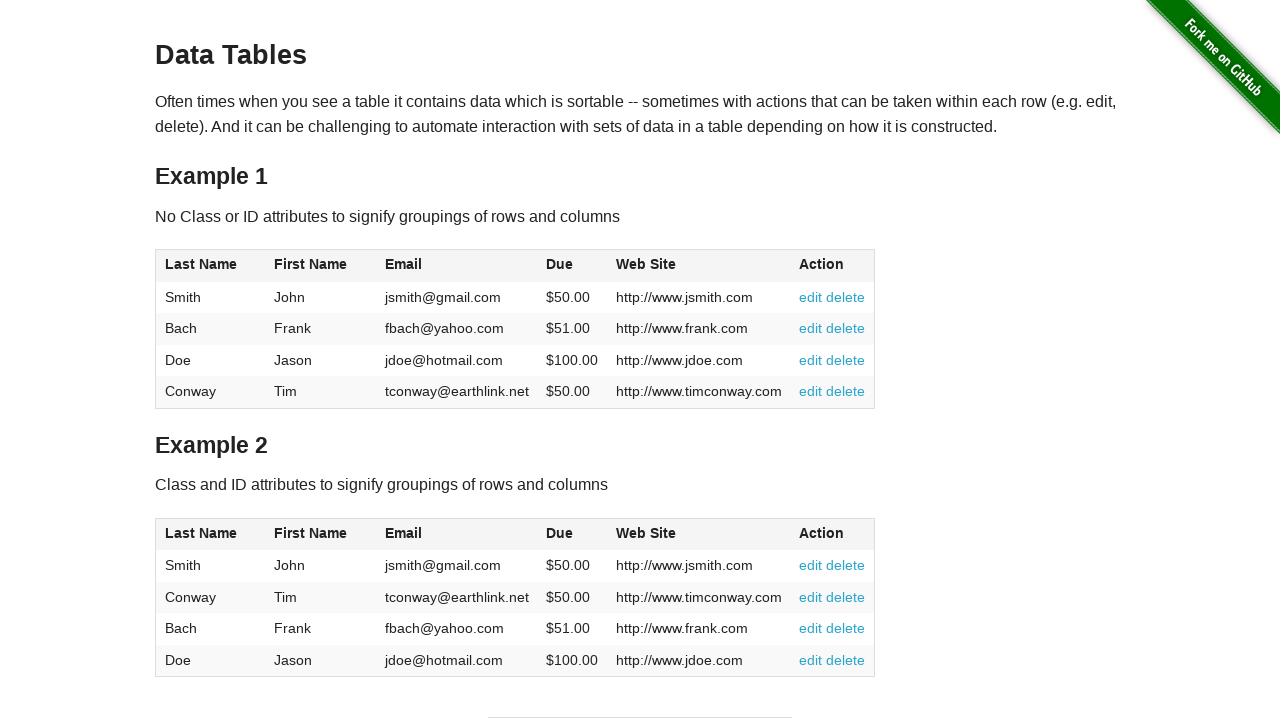

Retrieved all due values from second table
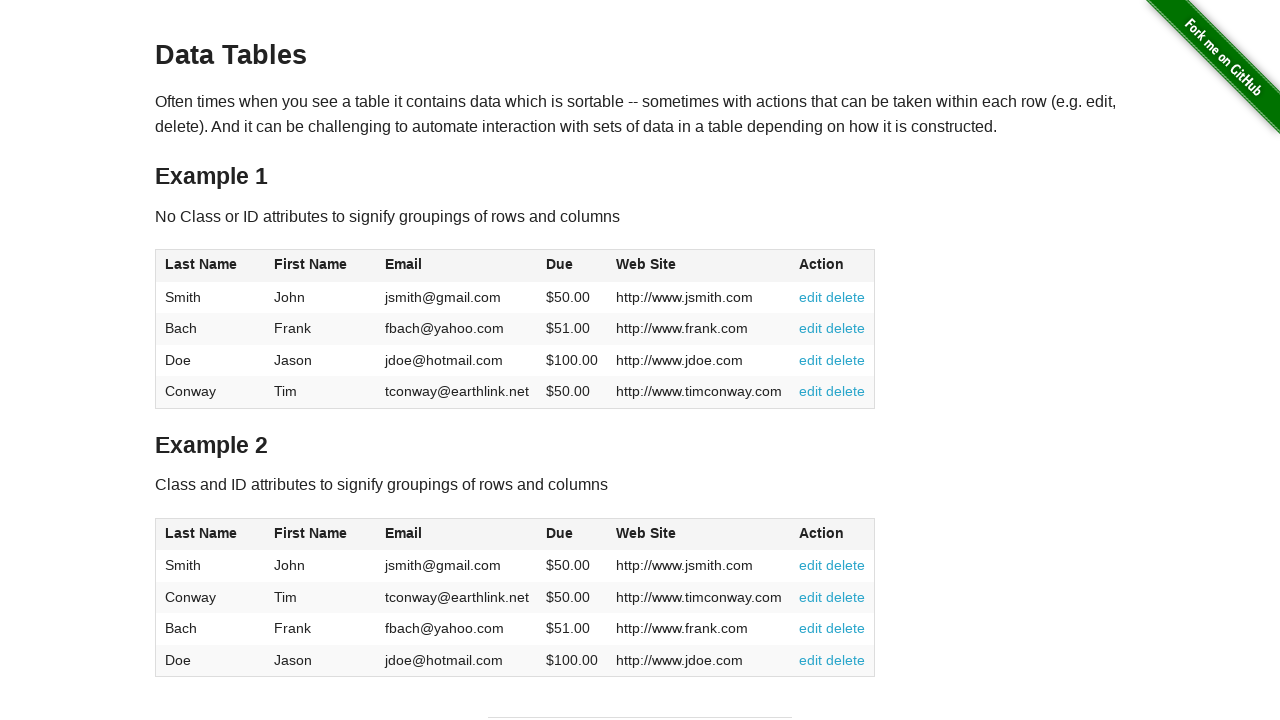

Extracted and converted due values to floats: [50.0, 50.0, 51.0, 100.0]
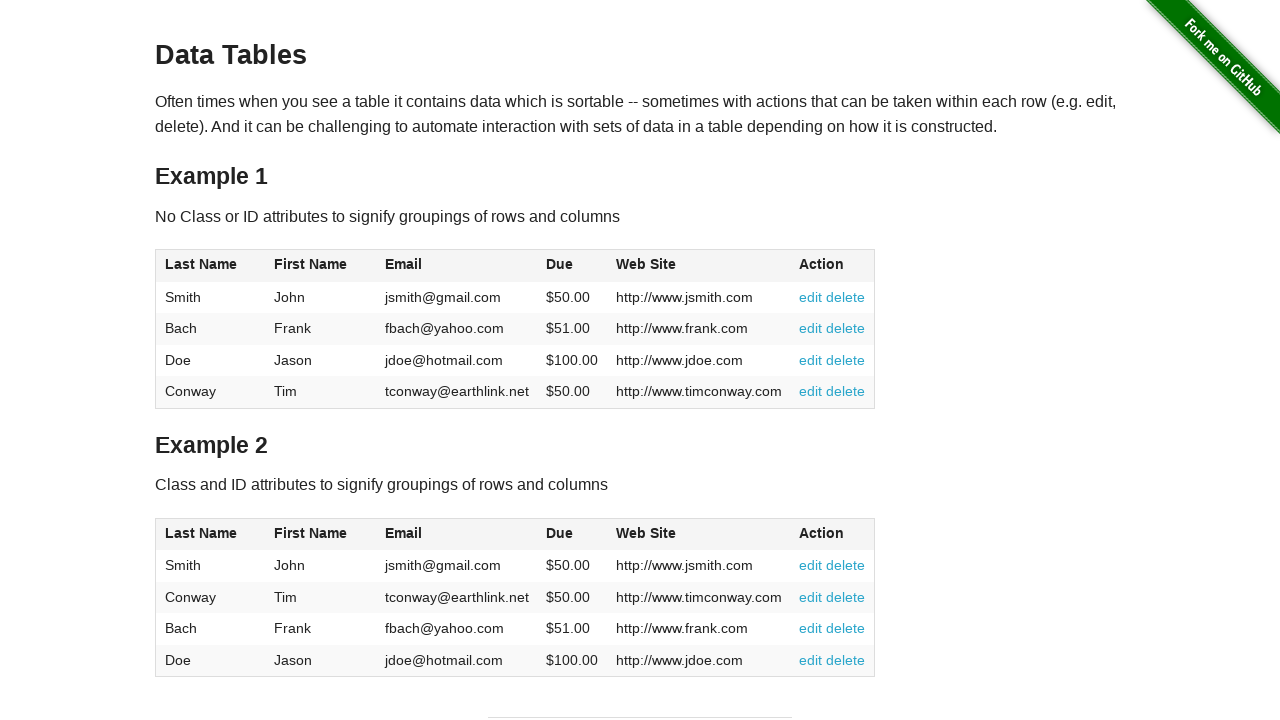

Verified due values at index 0 and 1 are sorted ascending: 50.0 <= 50.0
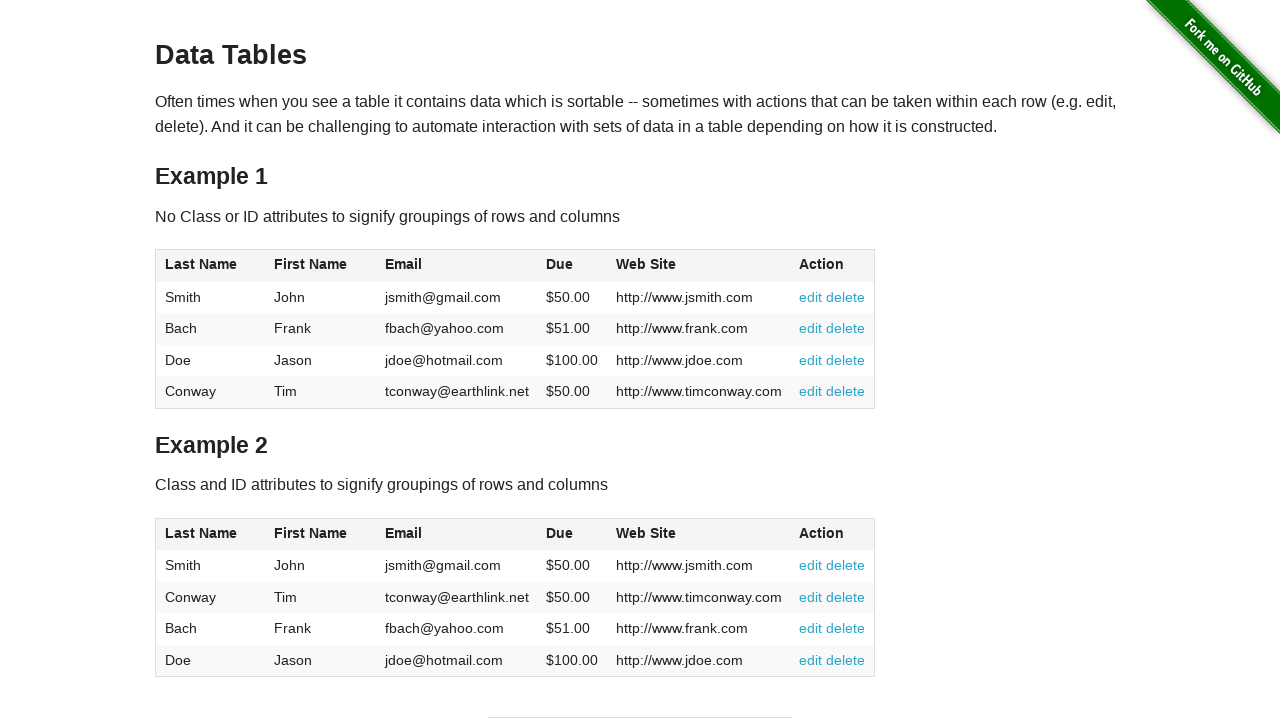

Verified due values at index 1 and 2 are sorted ascending: 50.0 <= 51.0
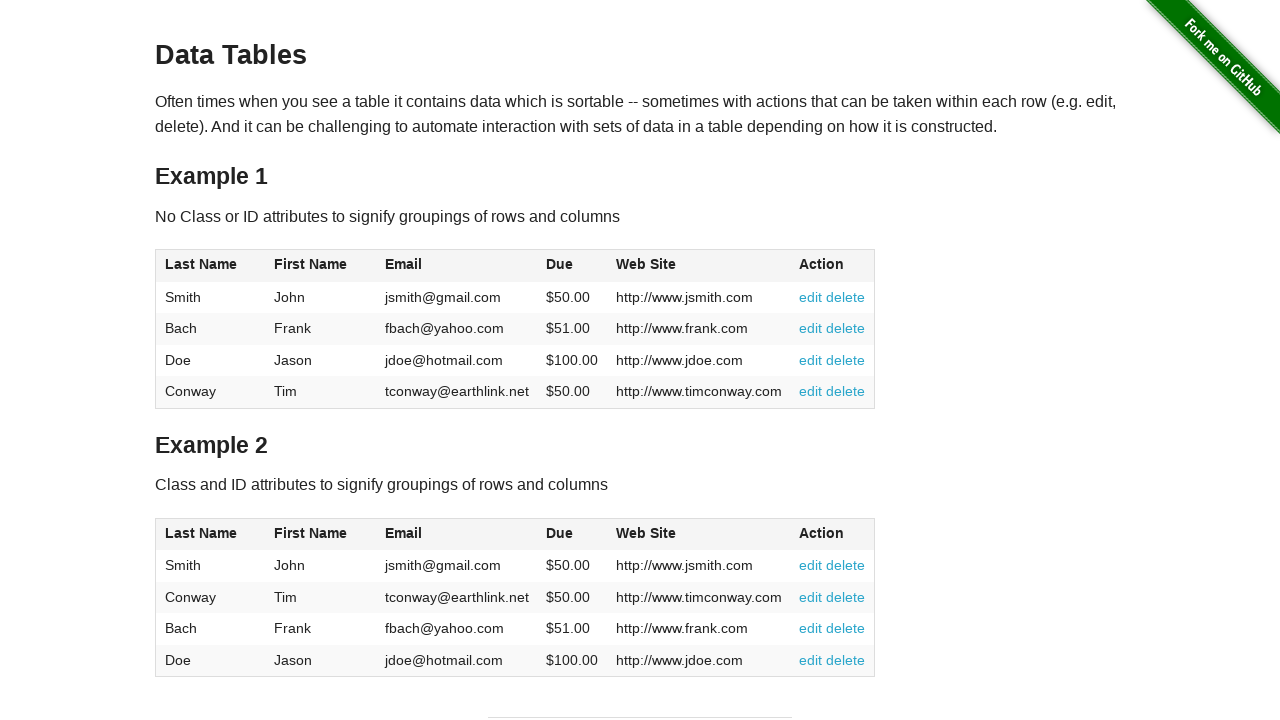

Verified due values at index 2 and 3 are sorted ascending: 51.0 <= 100.0
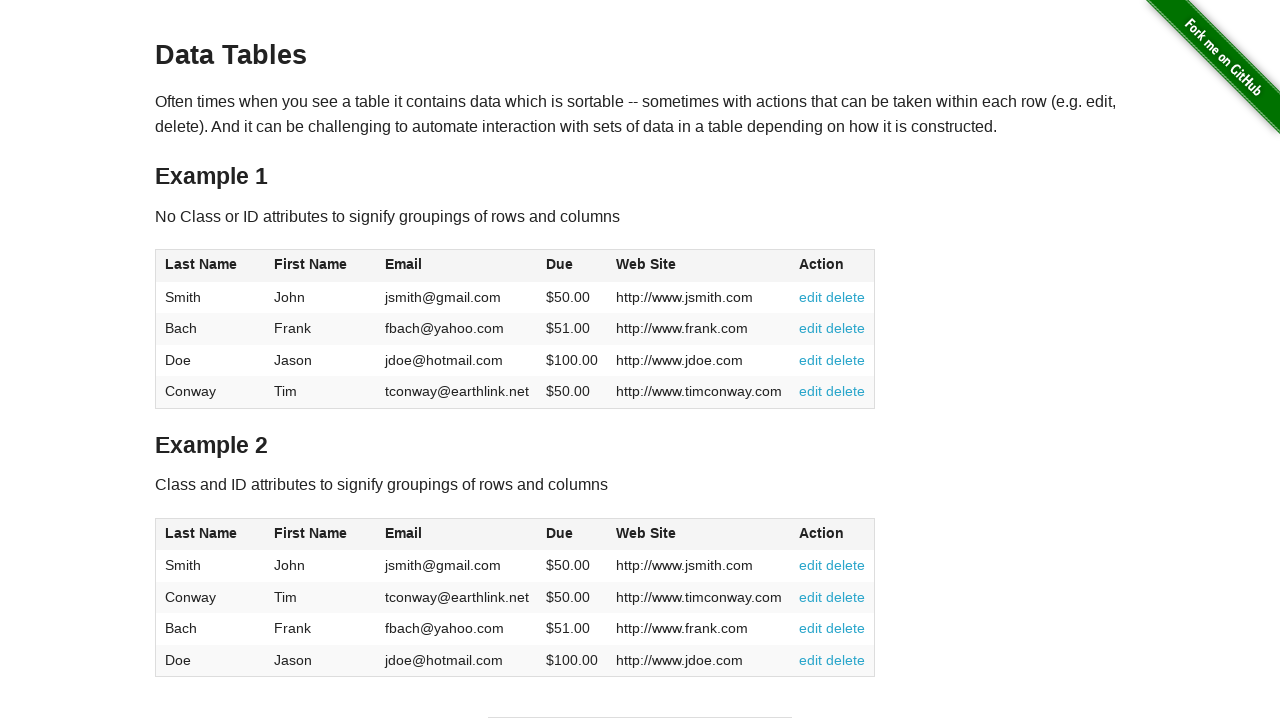

All due column values verified to be sorted in ascending order
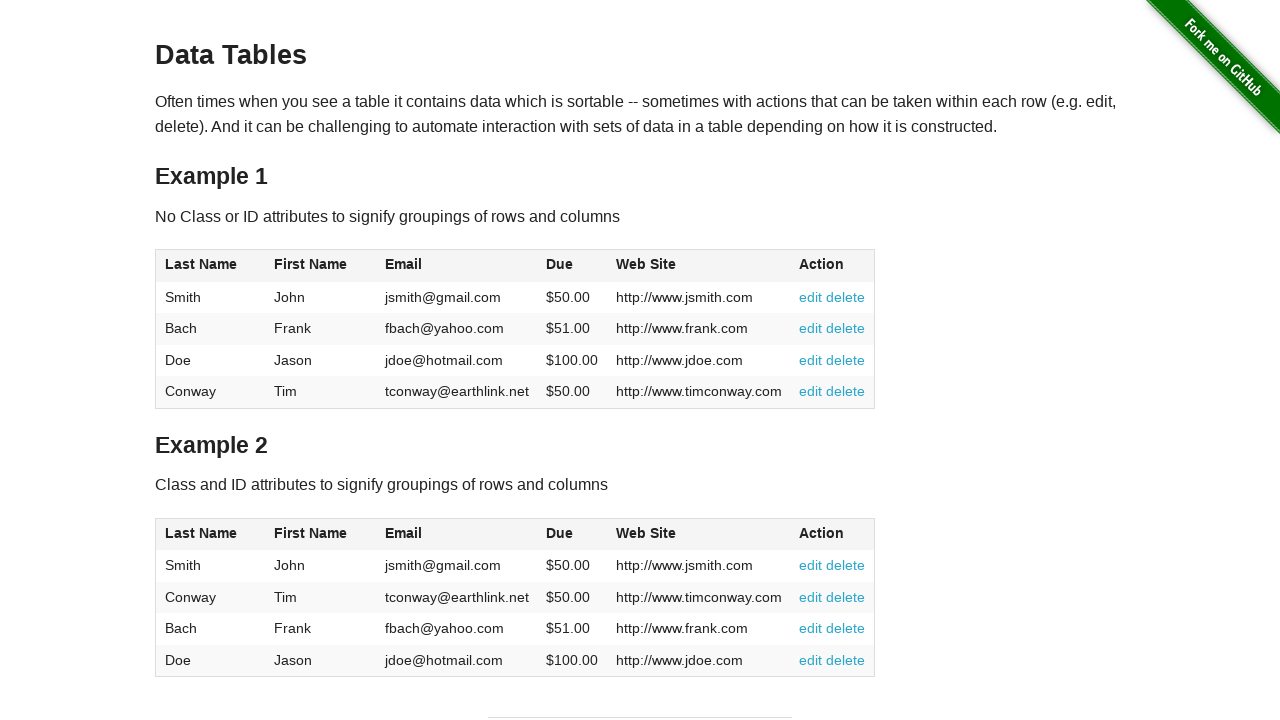

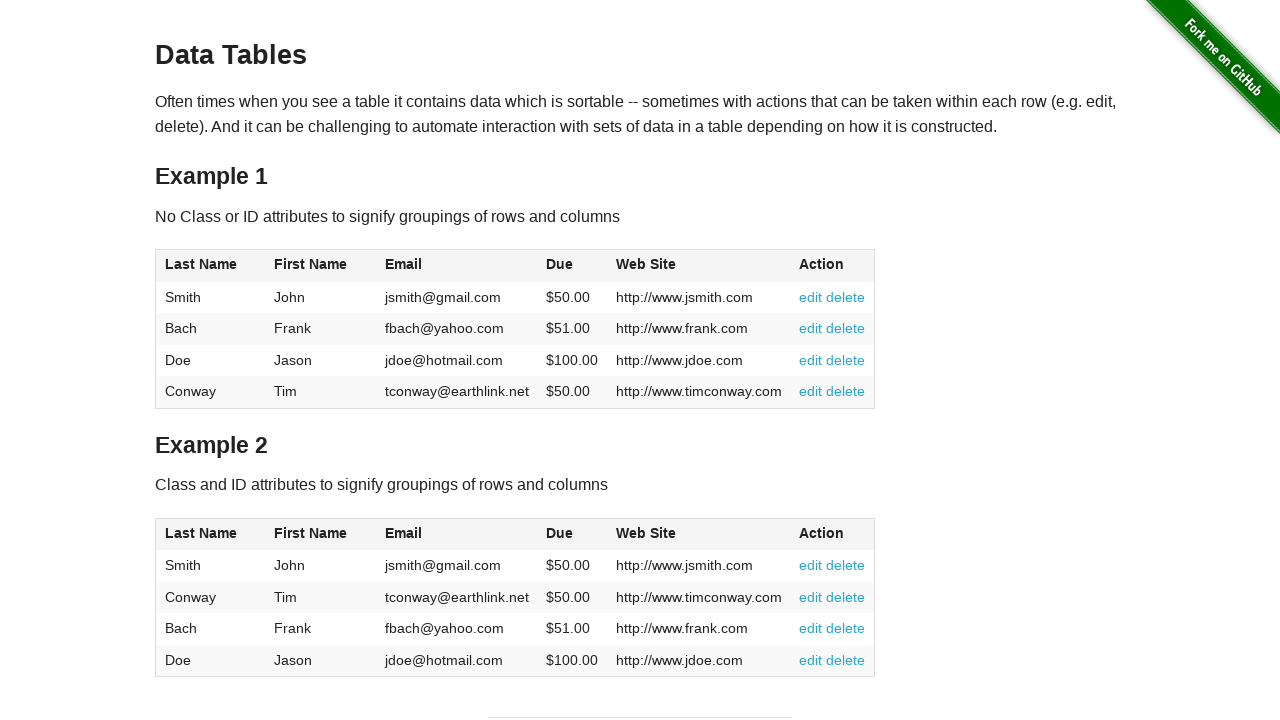